Tests valid login credentials on a practice test automation site by entering admin/admin and verifying successful navigation

Starting URL: https://aa-practice-test-automation.vercel.app/index.html

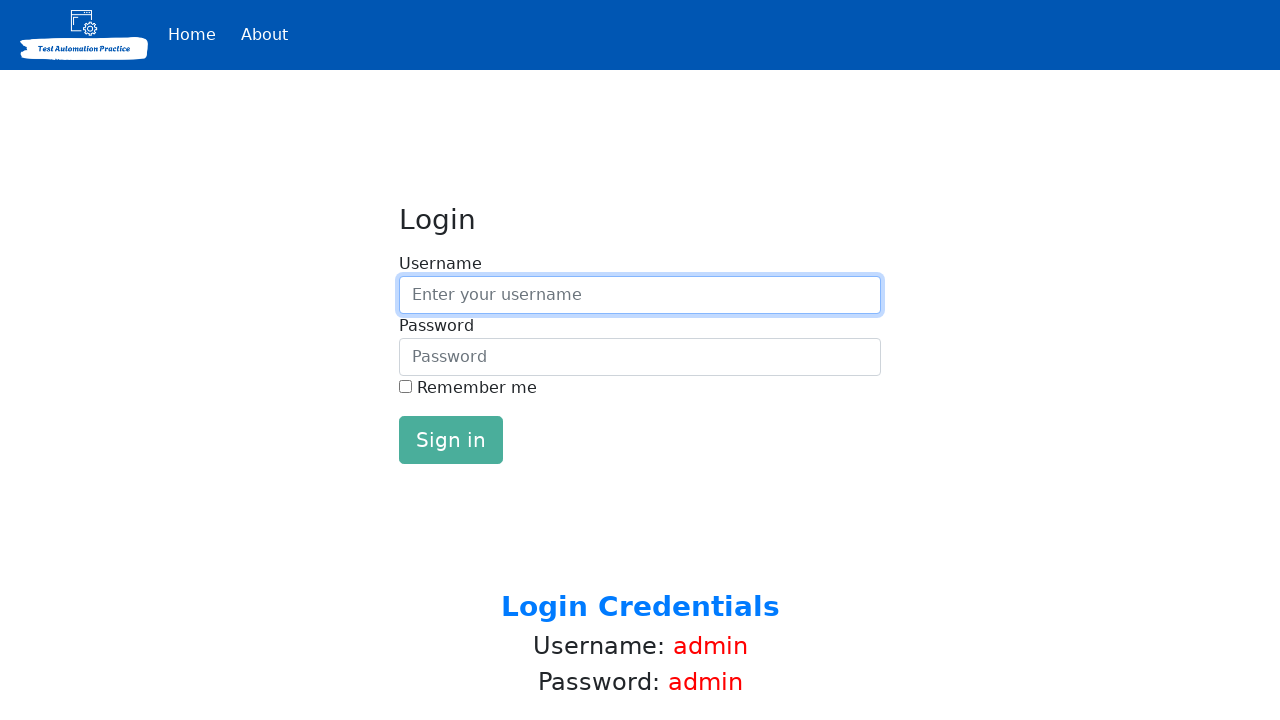

Entered admin username in the username field on #inputUsername
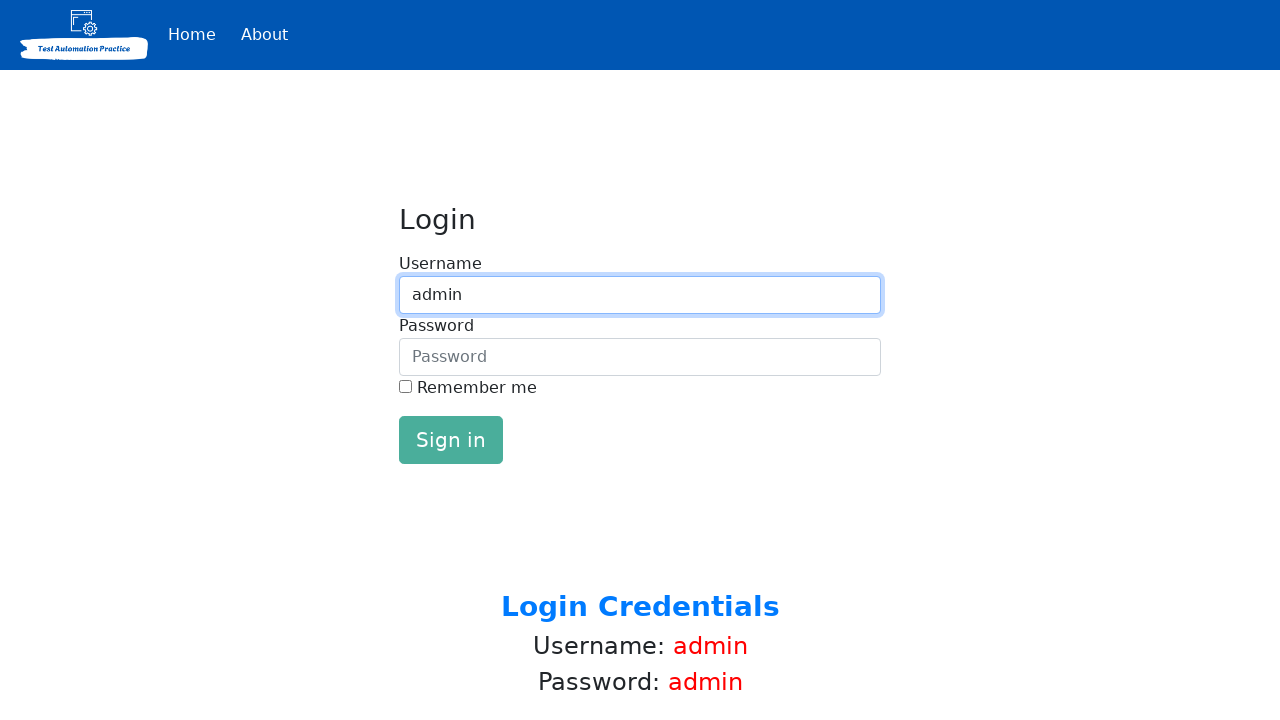

Entered admin password in the password field on #inputPassword
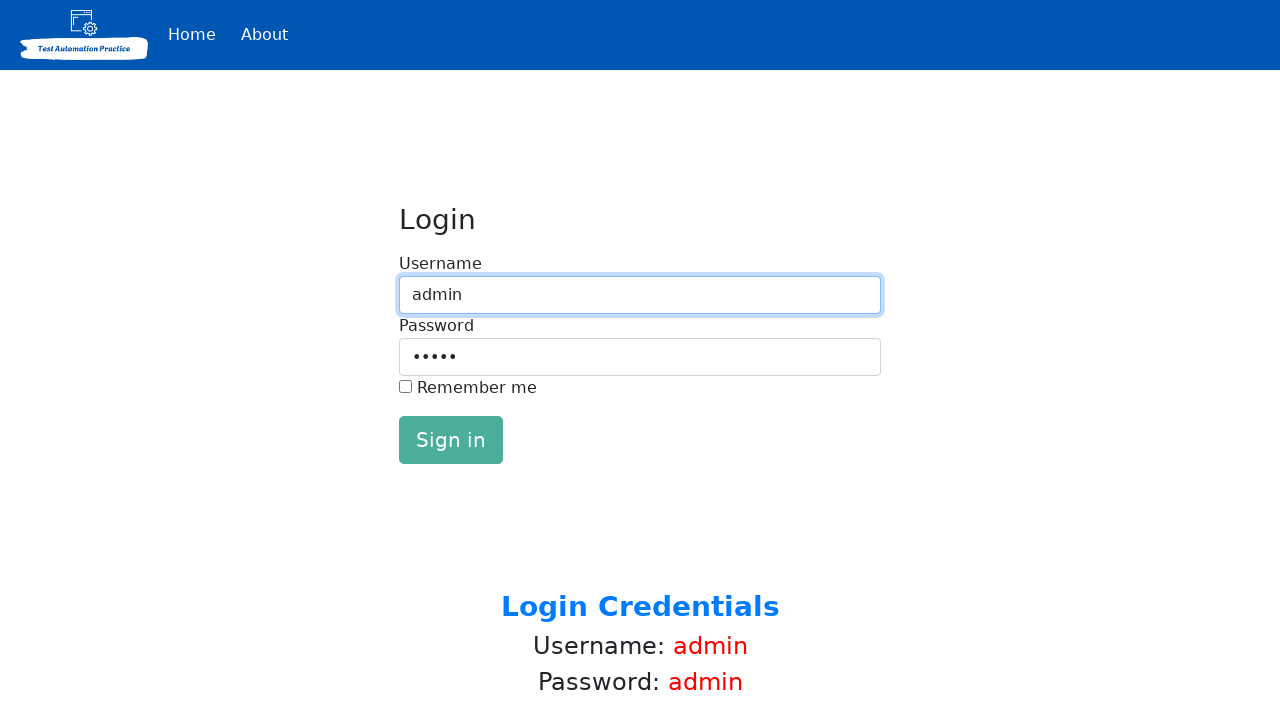

Clicked login button to submit credentials at (451, 440) on #loginButton
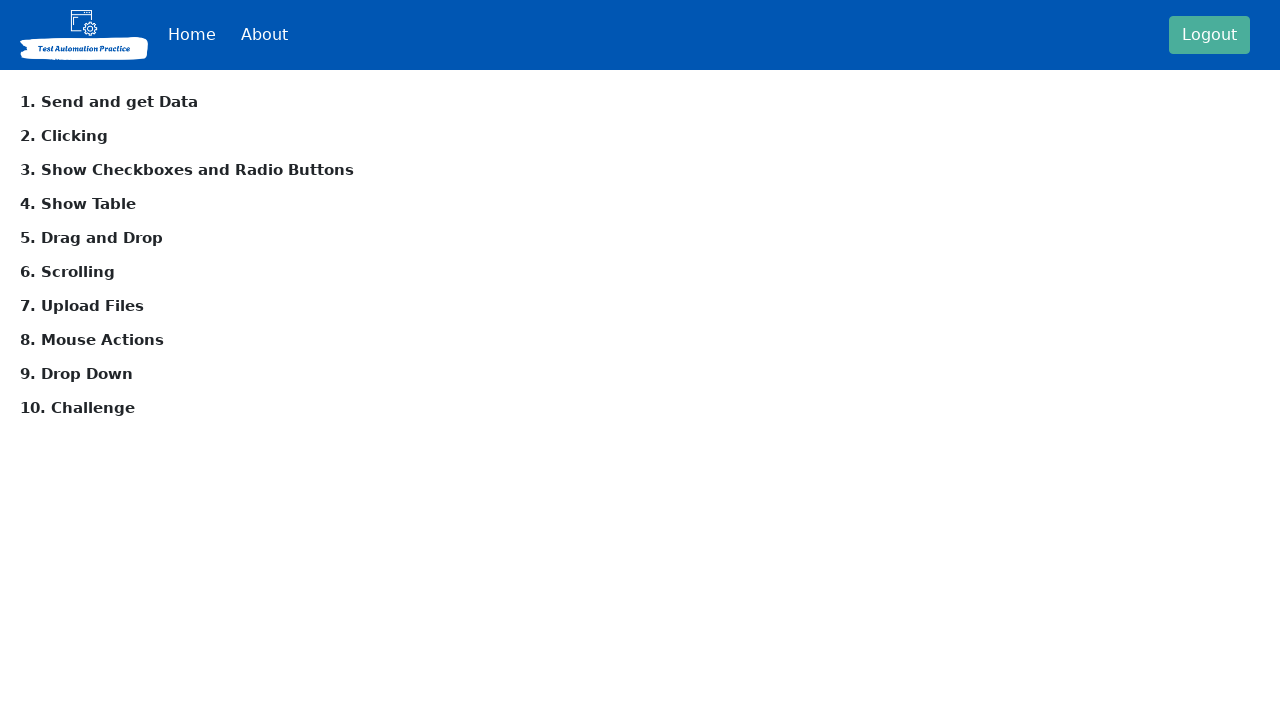

Successfully navigated to main page after valid login
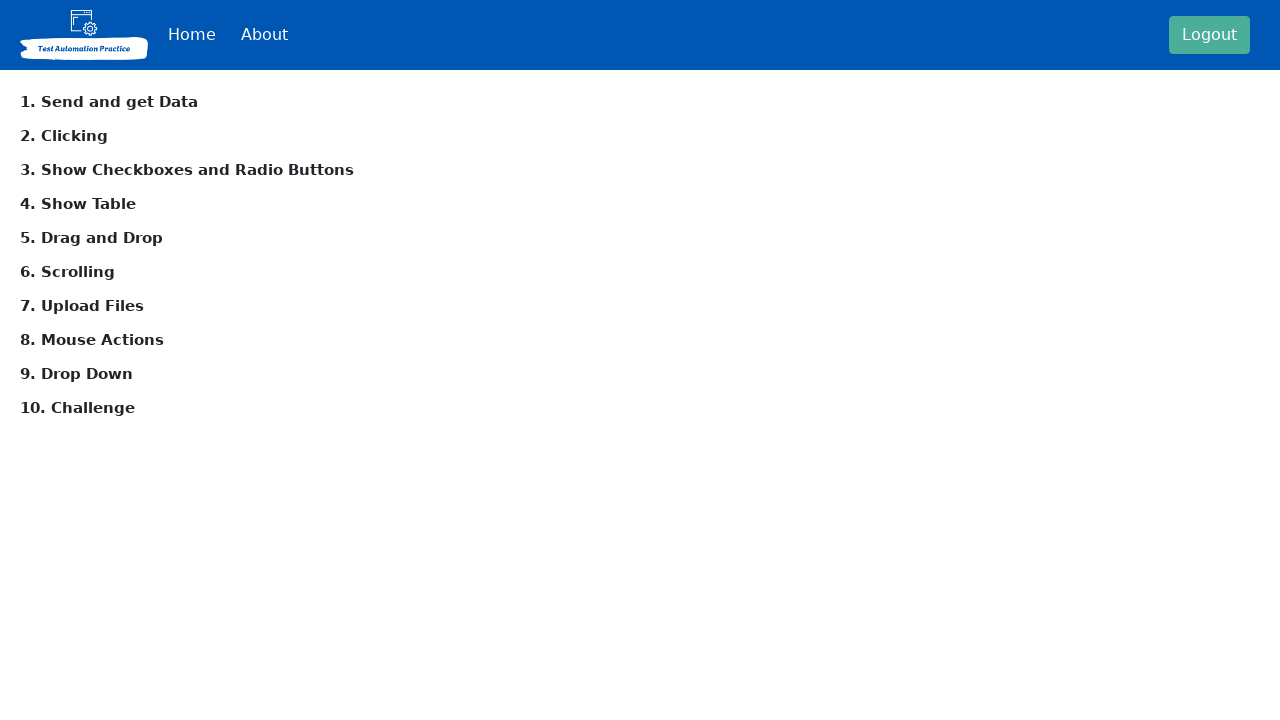

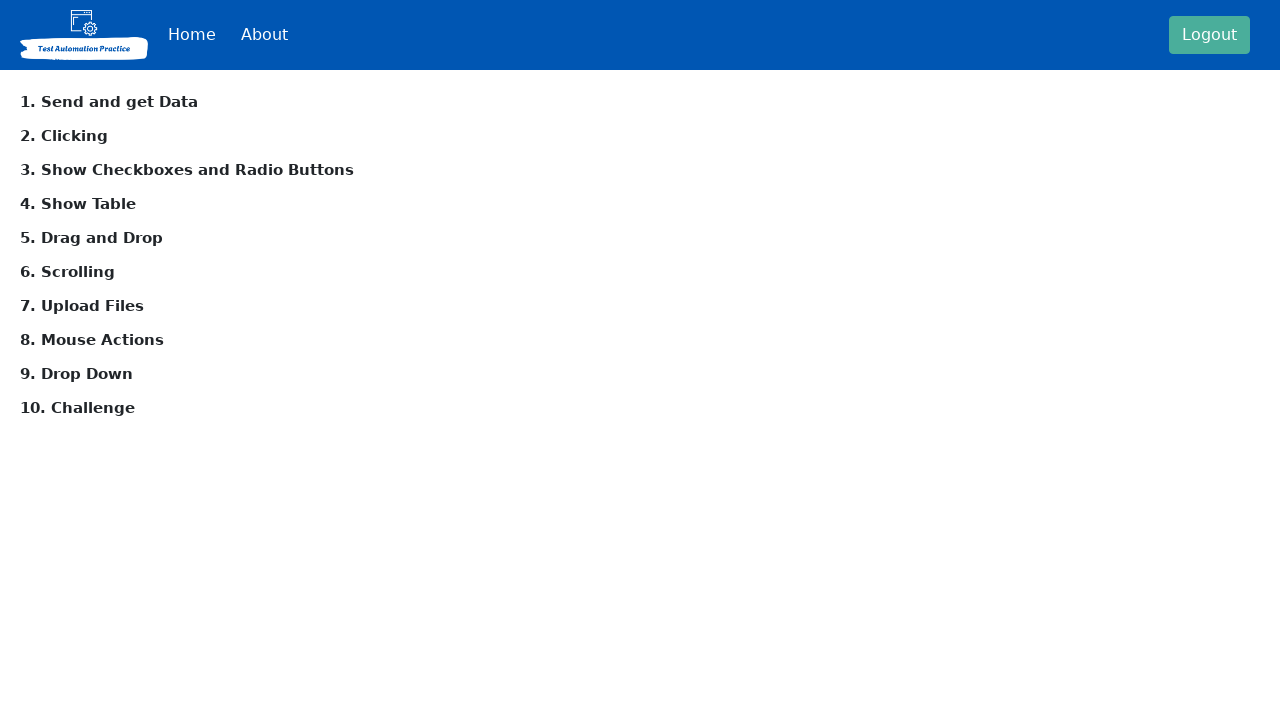